Tests JavaScript interaction on a blog page by scrolling to a button, clicking it to enable a checkbox after a delay, and verifying the checkbox becomes enabled

Starting URL: https://omayo.blogspot.com/

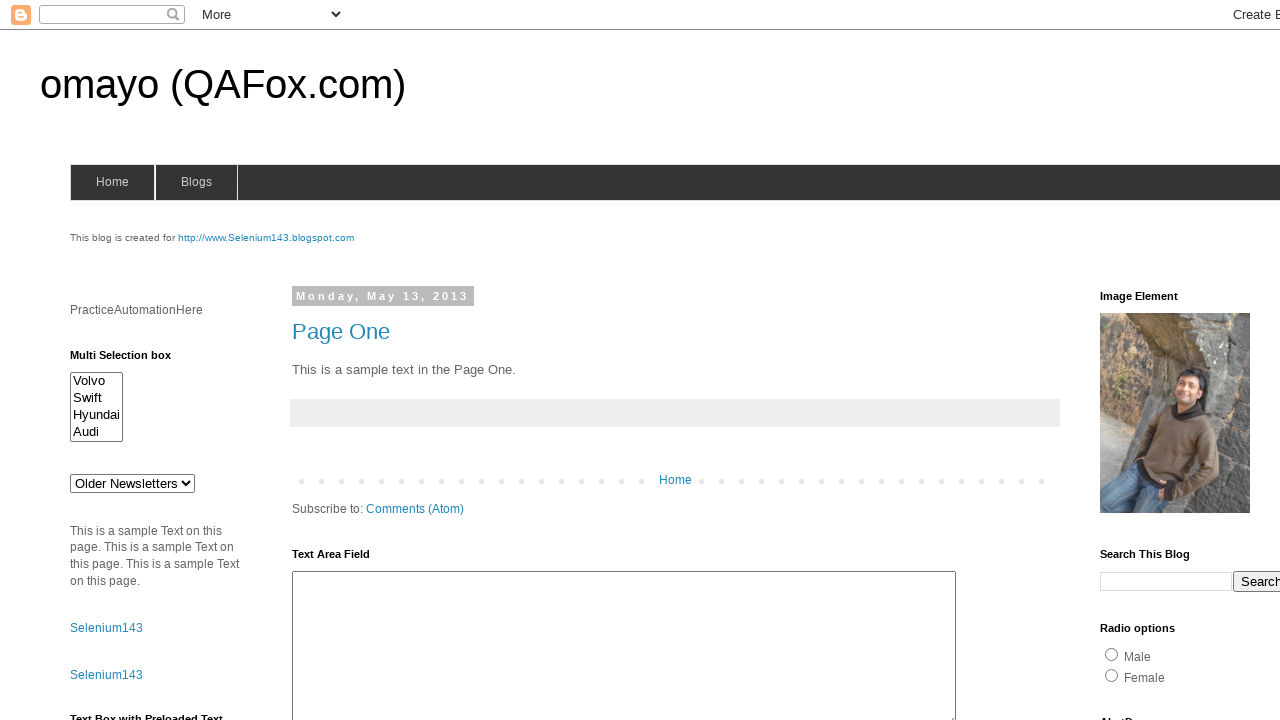

Located and printed home element text
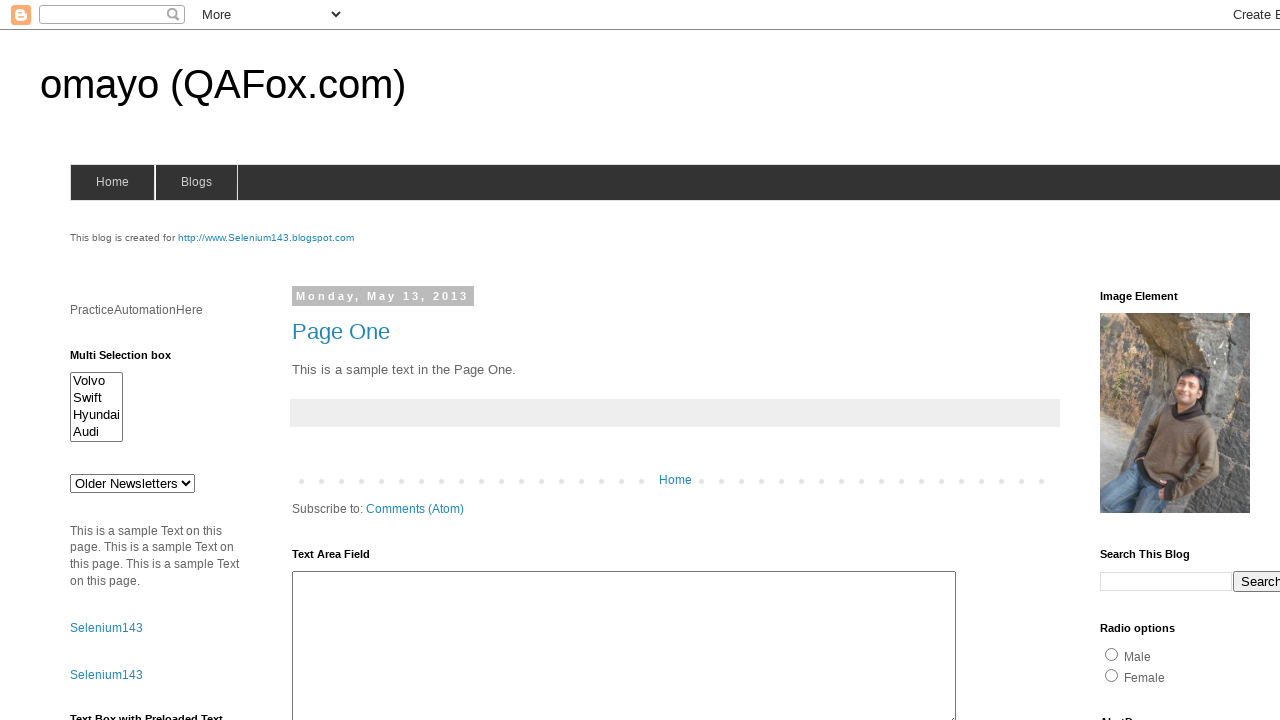

Located 'Check this' button and scrolled into view
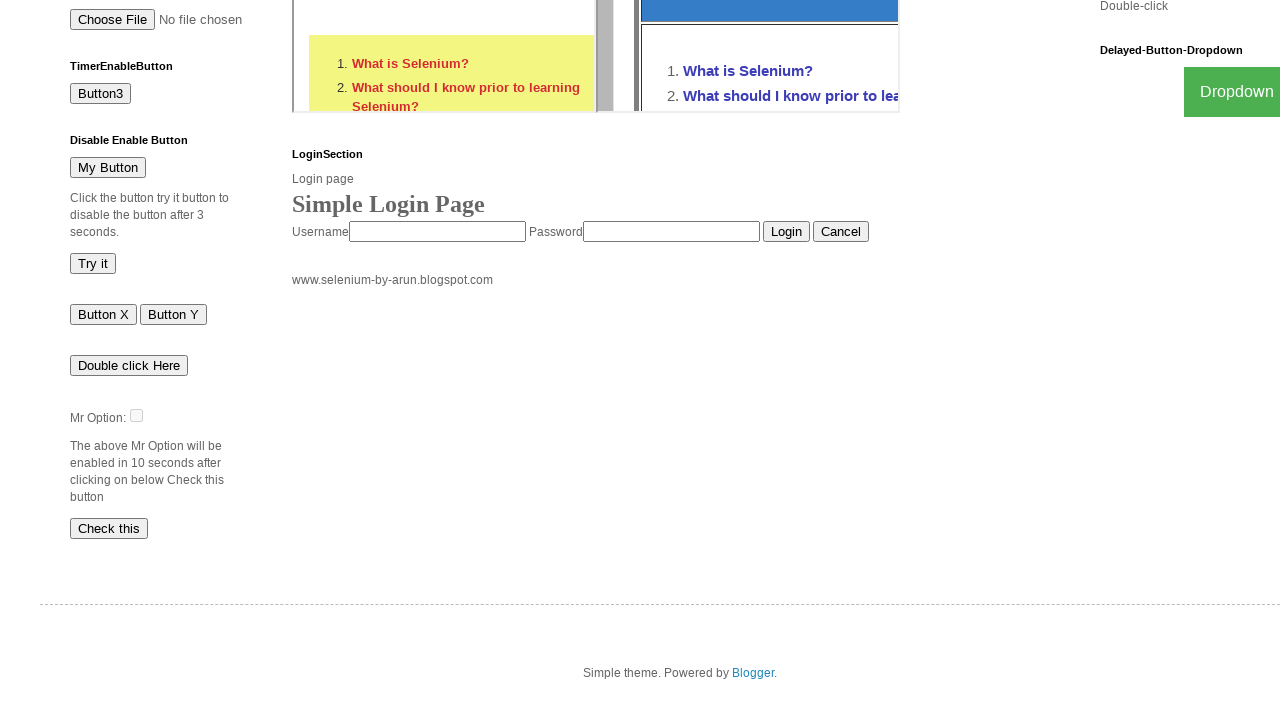

Clicked button using JavaScript executor
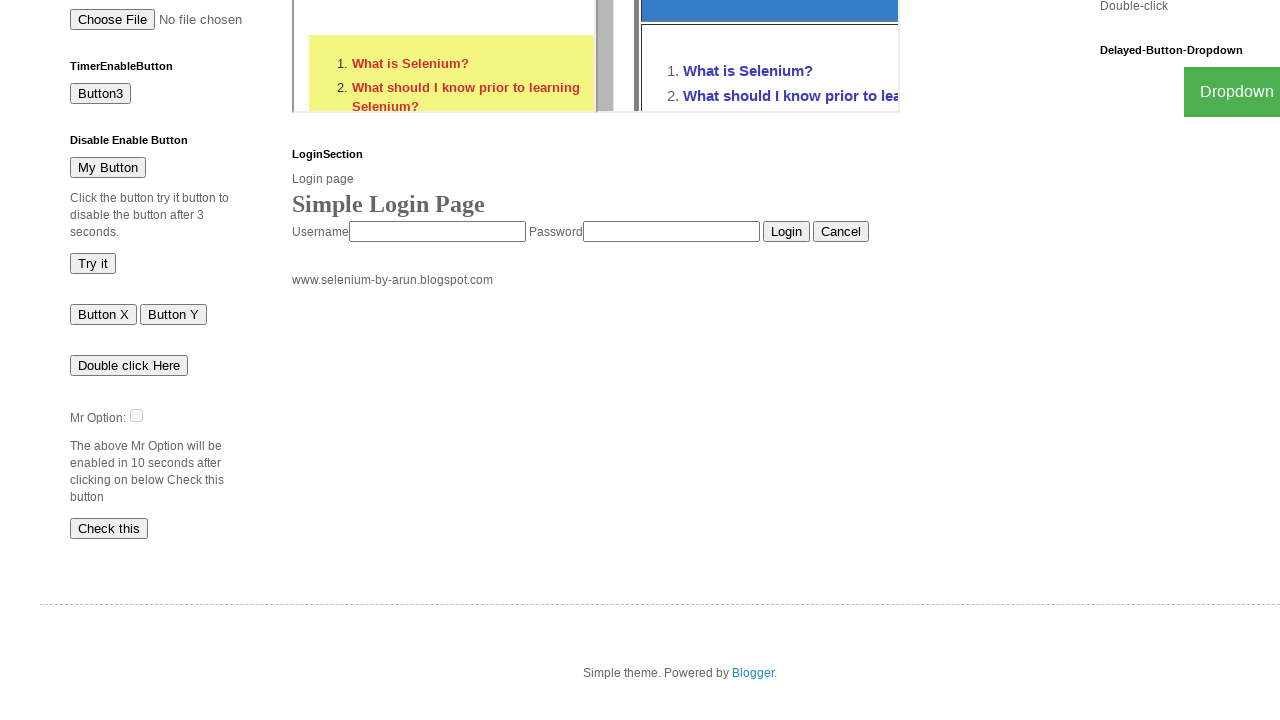

Waited 20 seconds for checkbox to become enabled
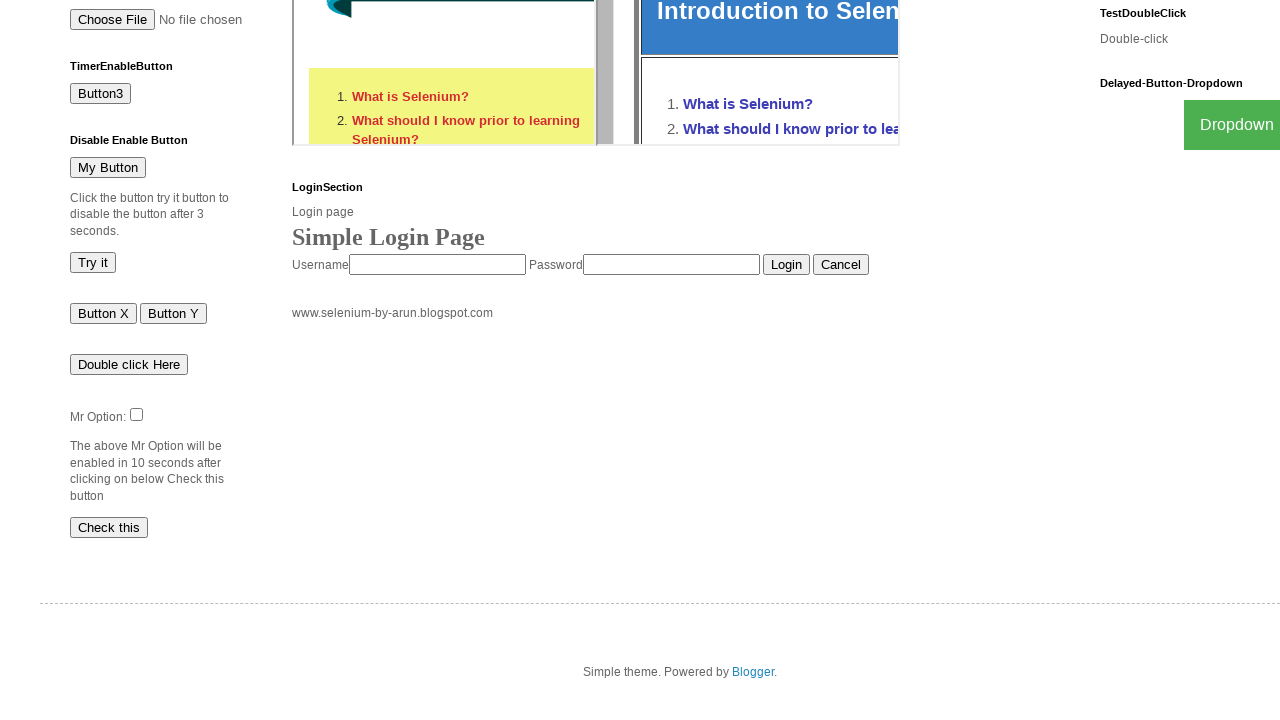

Verified checkbox is enabled after delay
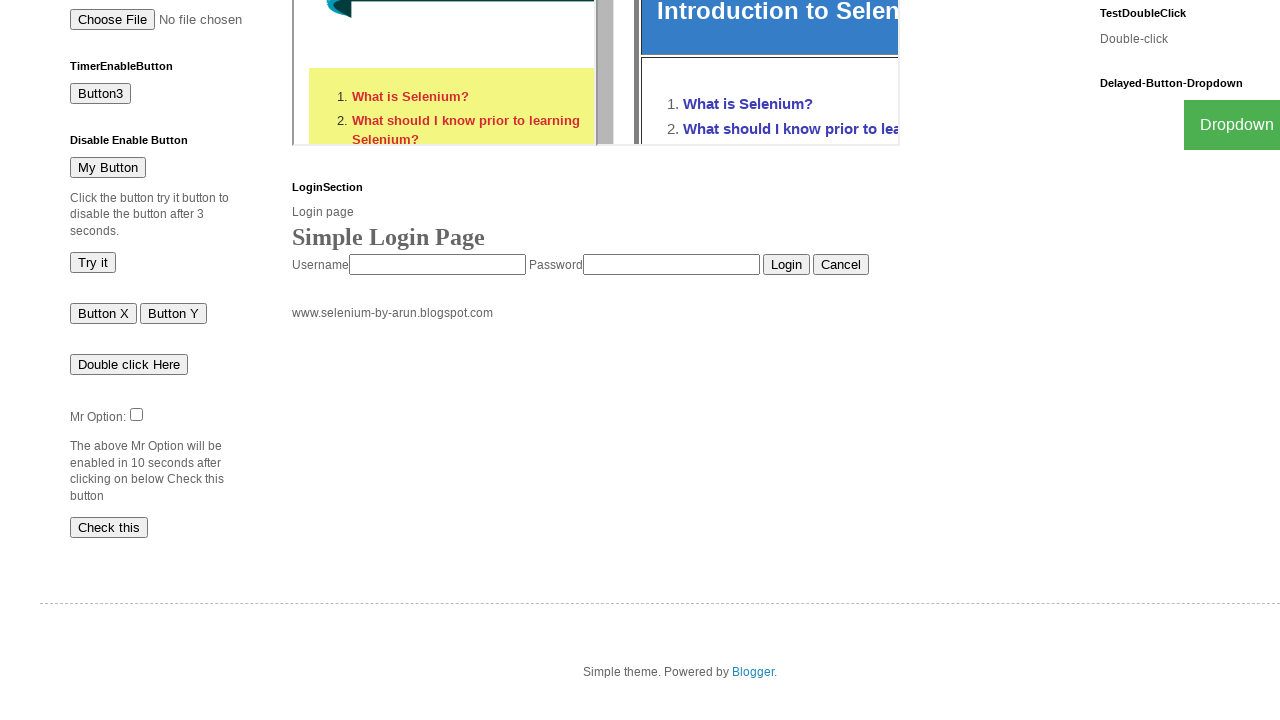

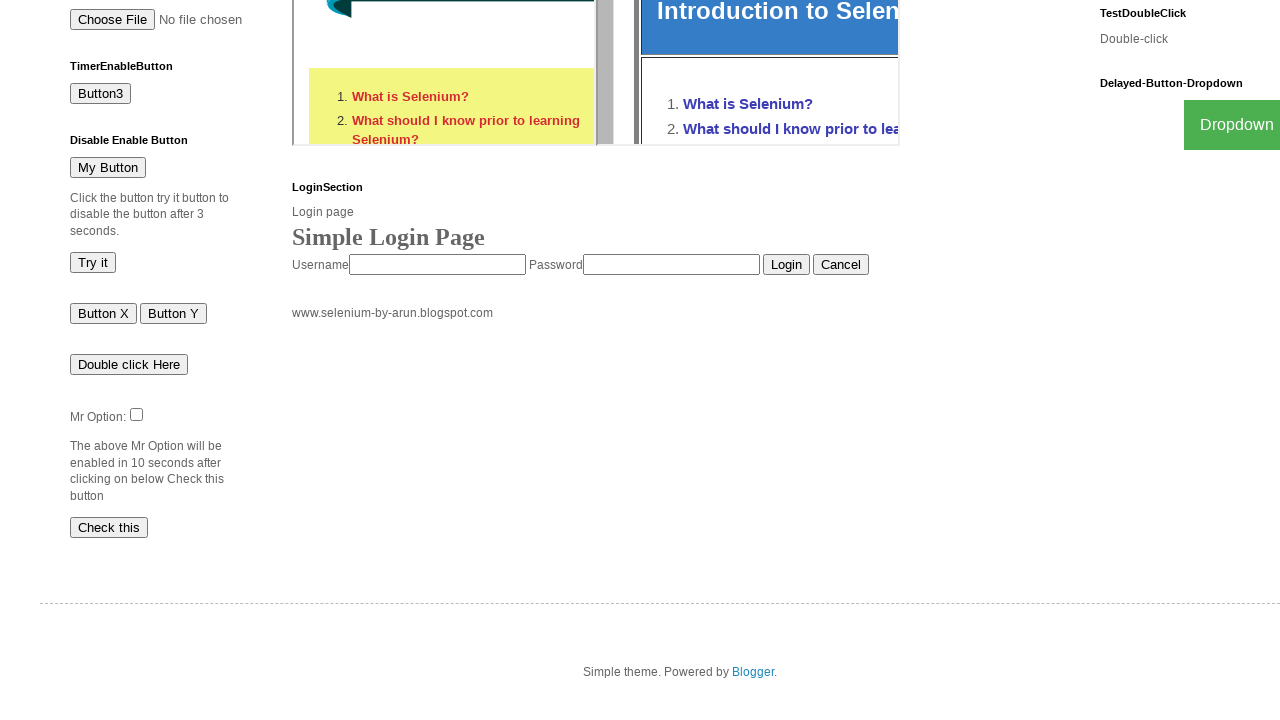